Tests accepting a JavaScript prompt alert without entering any text

Starting URL: https://the-internet.herokuapp.com/javascript_alerts

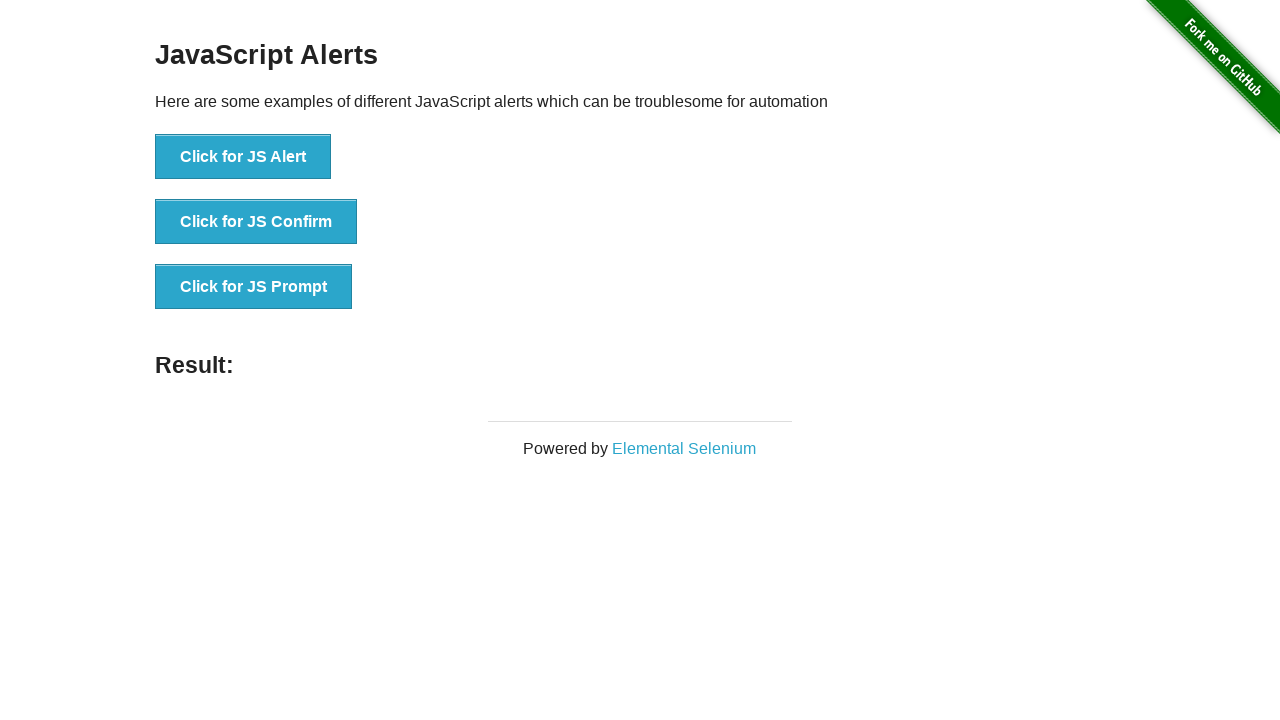

Set up dialog handler to accept prompts without text
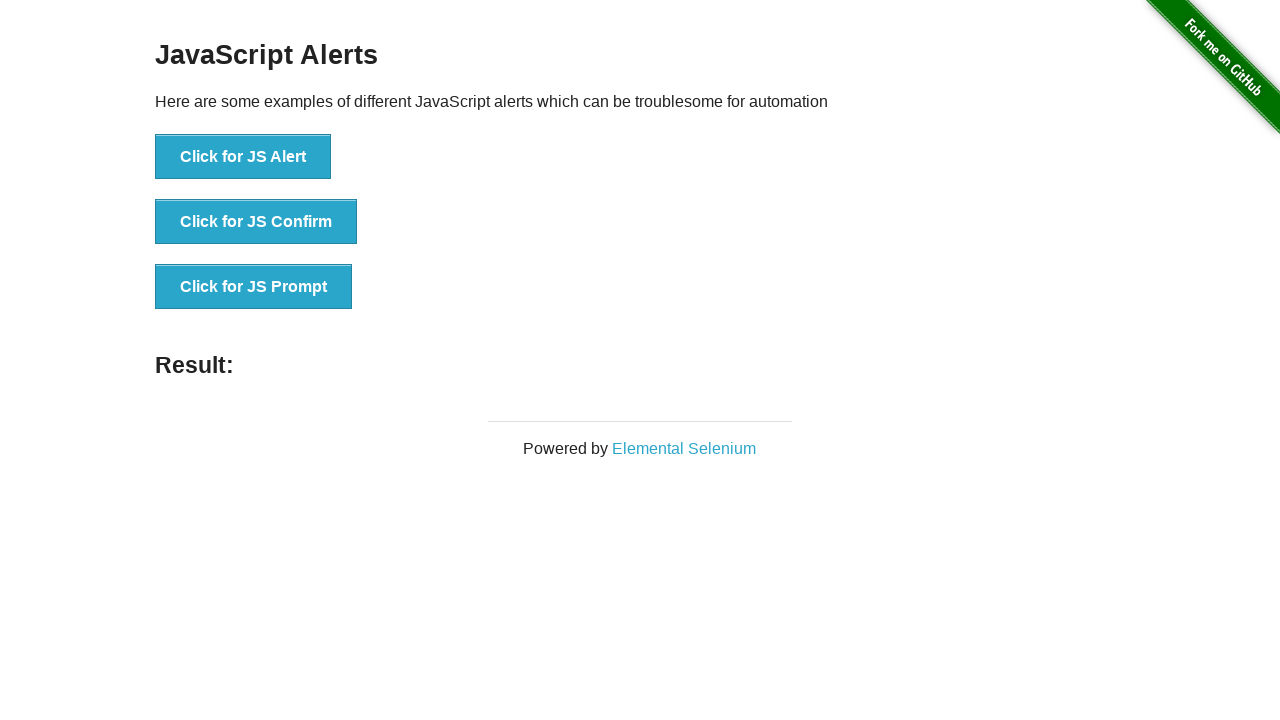

Clicked the JS Prompt button at (254, 287) on xpath=//button[contains(text(),'JS Prompt')]
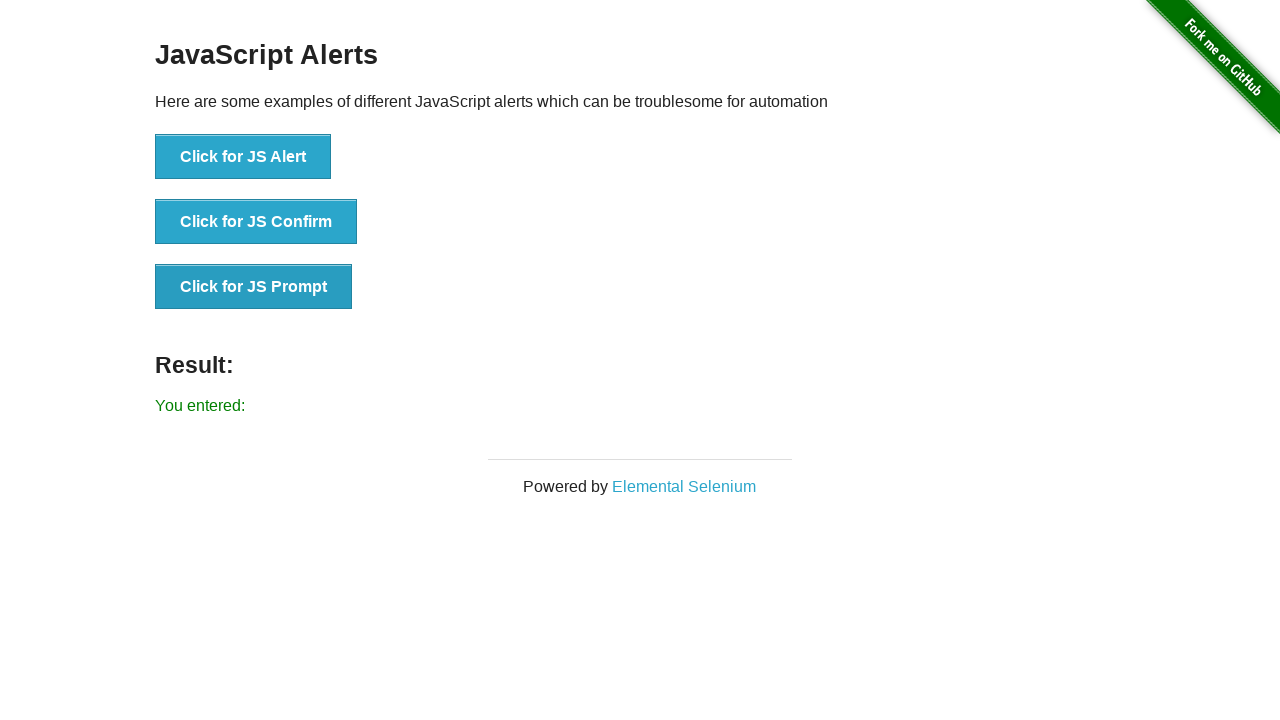

Result element appeared after accepting prompt without text
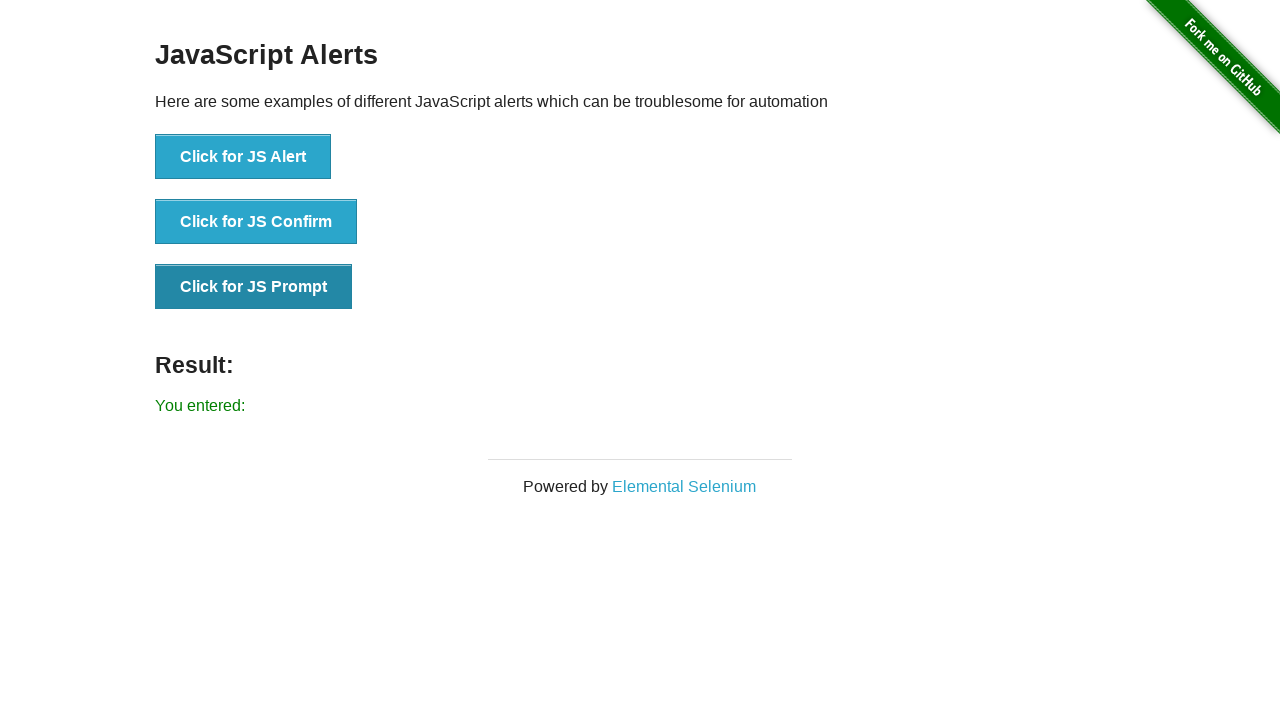

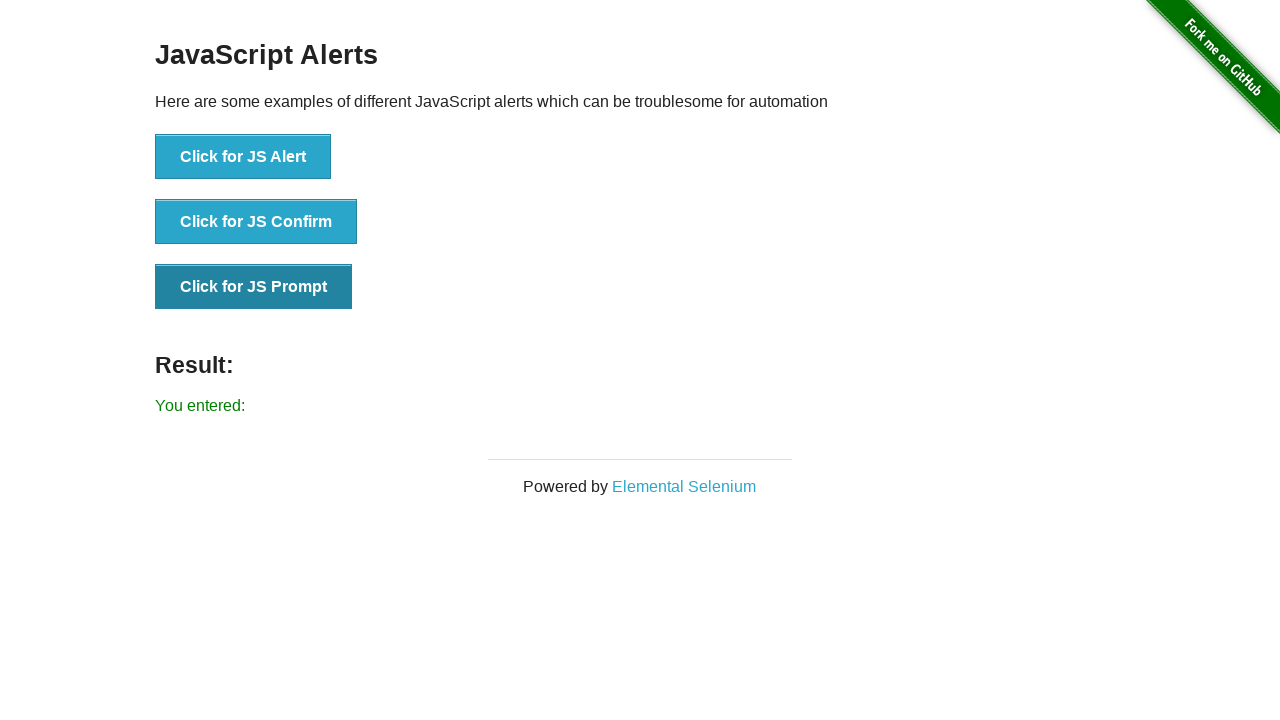